Tests selectable list by clicking on list items to toggle their selected state

Starting URL: https://demoqa.com/elements

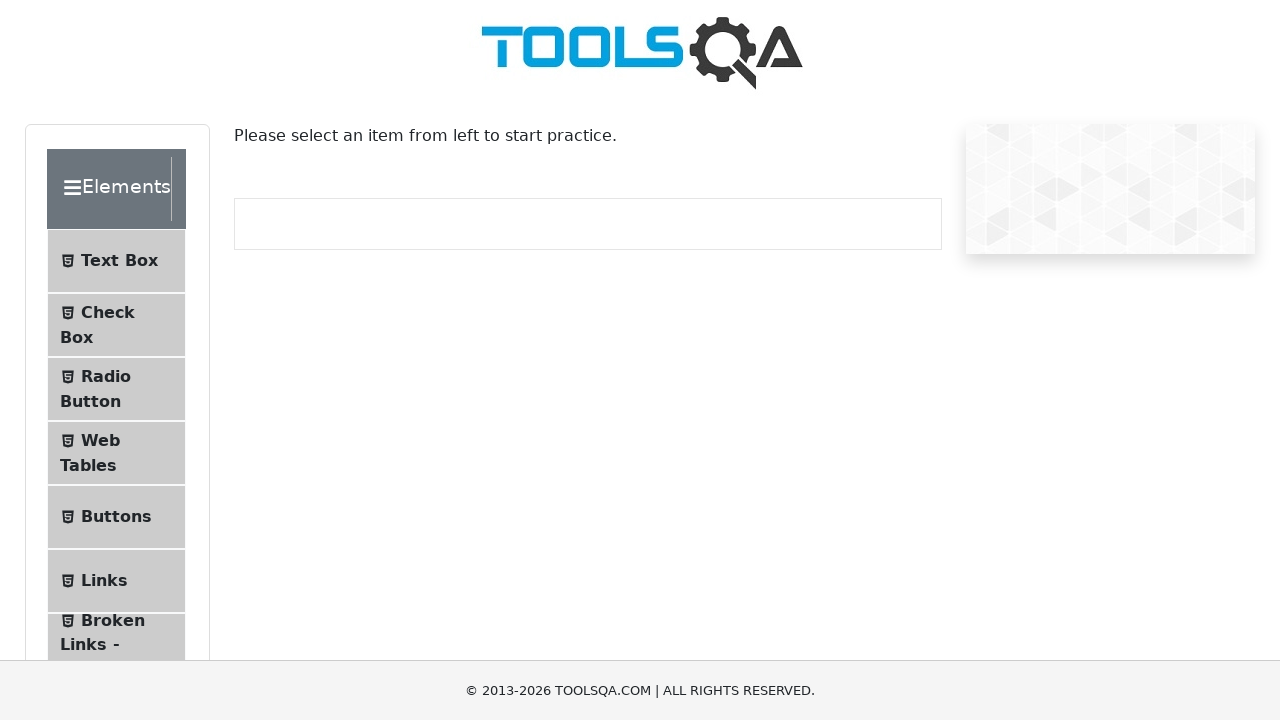

Clicked on Interactions menu at (121, 475) on internal:text="Interactions"i
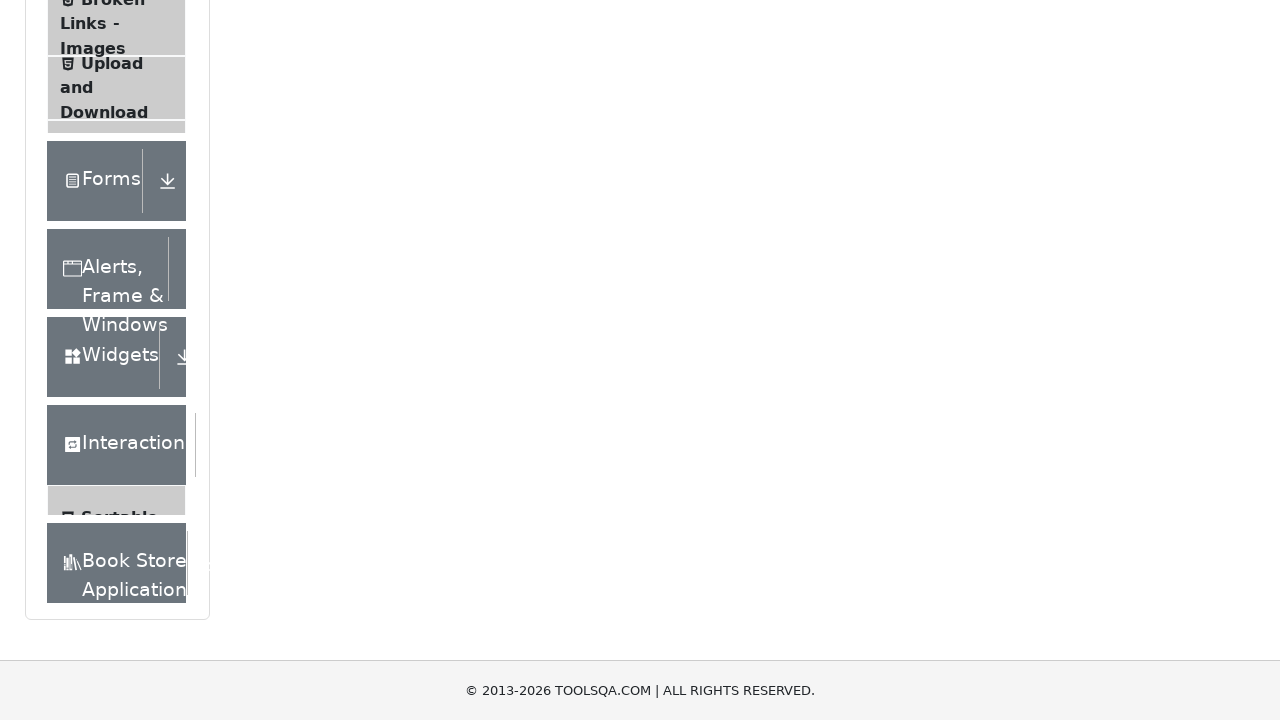

Clicked on Selectable submenu at (112, 460) on internal:text="Selectable"i
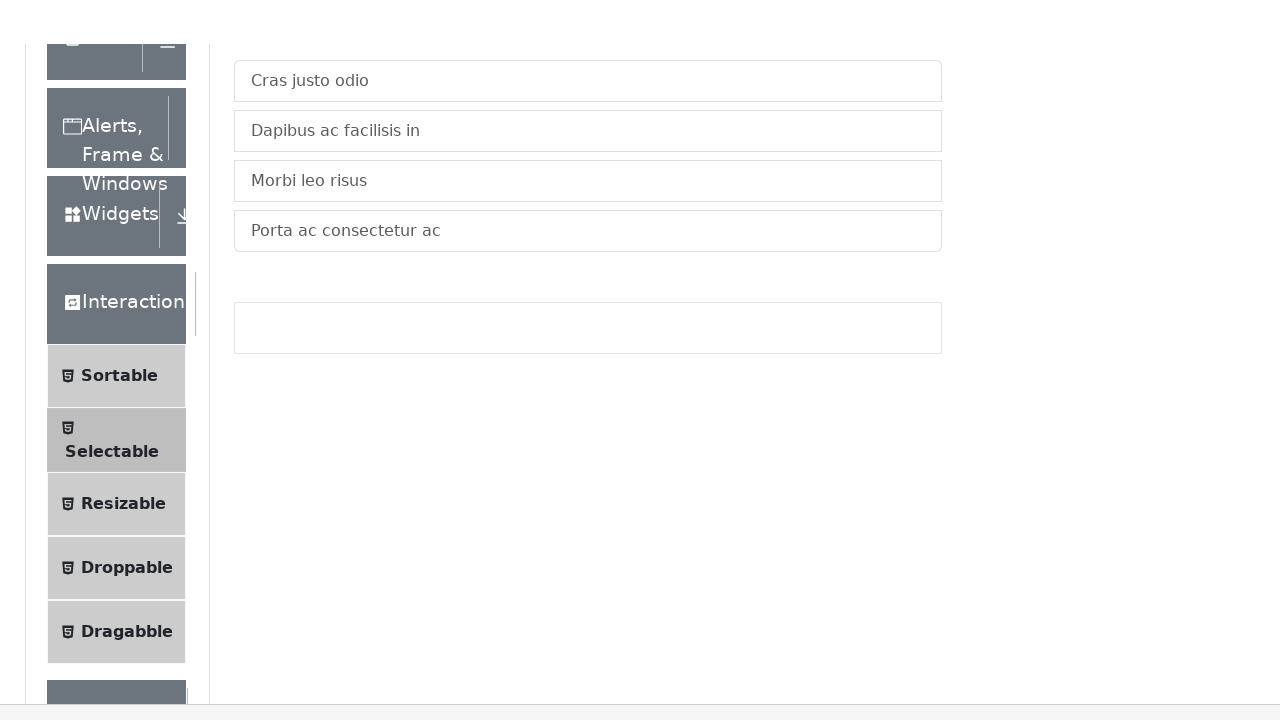

Located selectable list items container
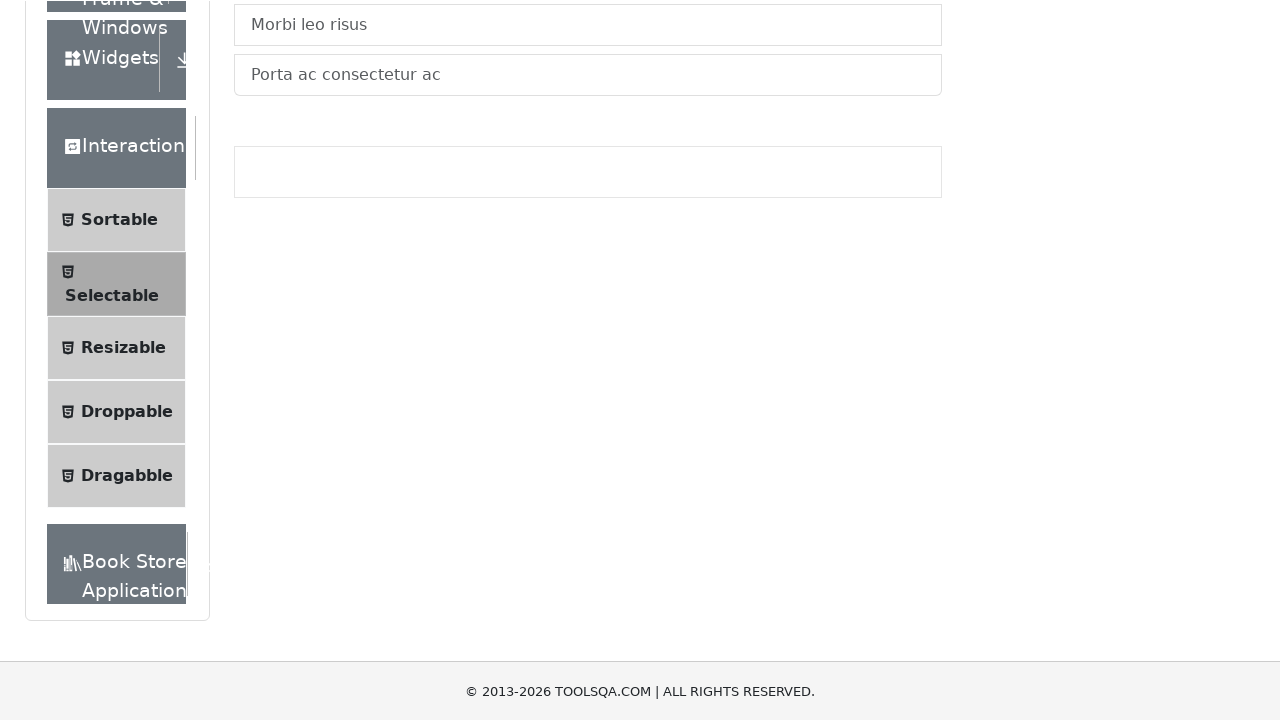

Clicked second list item to select it at (588, 360) on #demo-tabpane-list >> .list-group-item-action >> nth=1
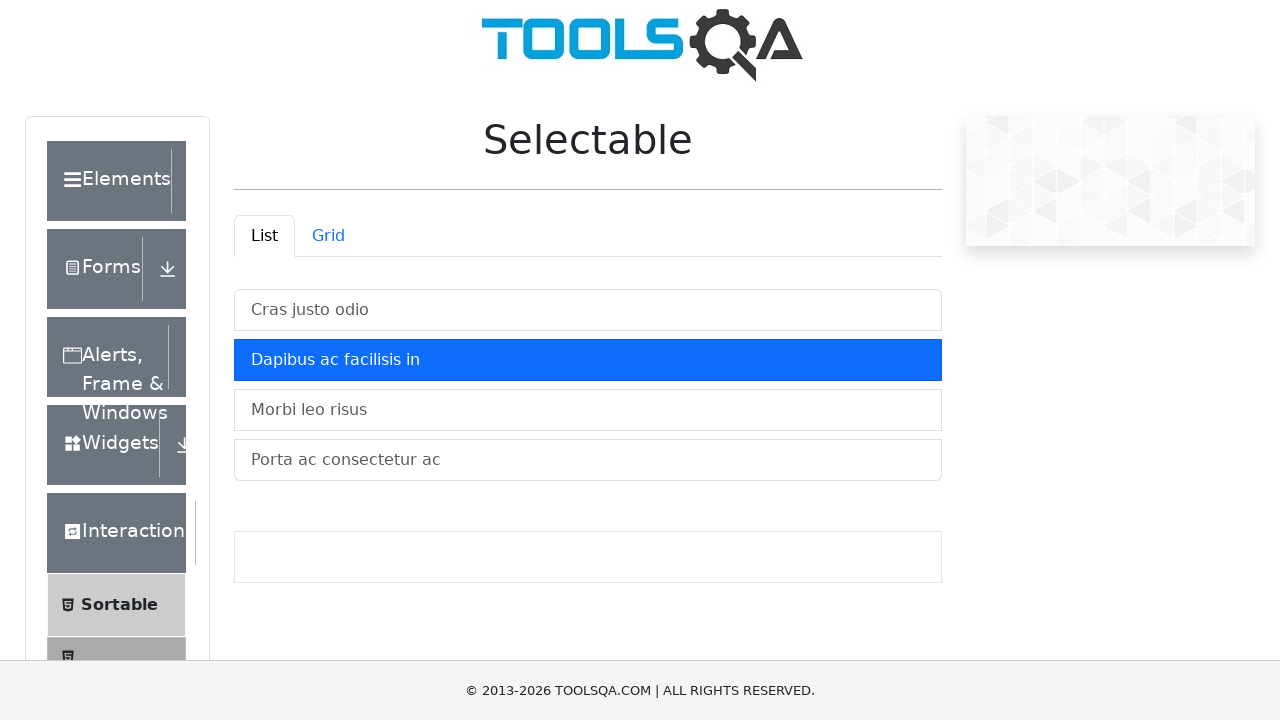

Clicked fourth list item to select it at (588, 460) on #demo-tabpane-list >> .list-group-item-action >> nth=3
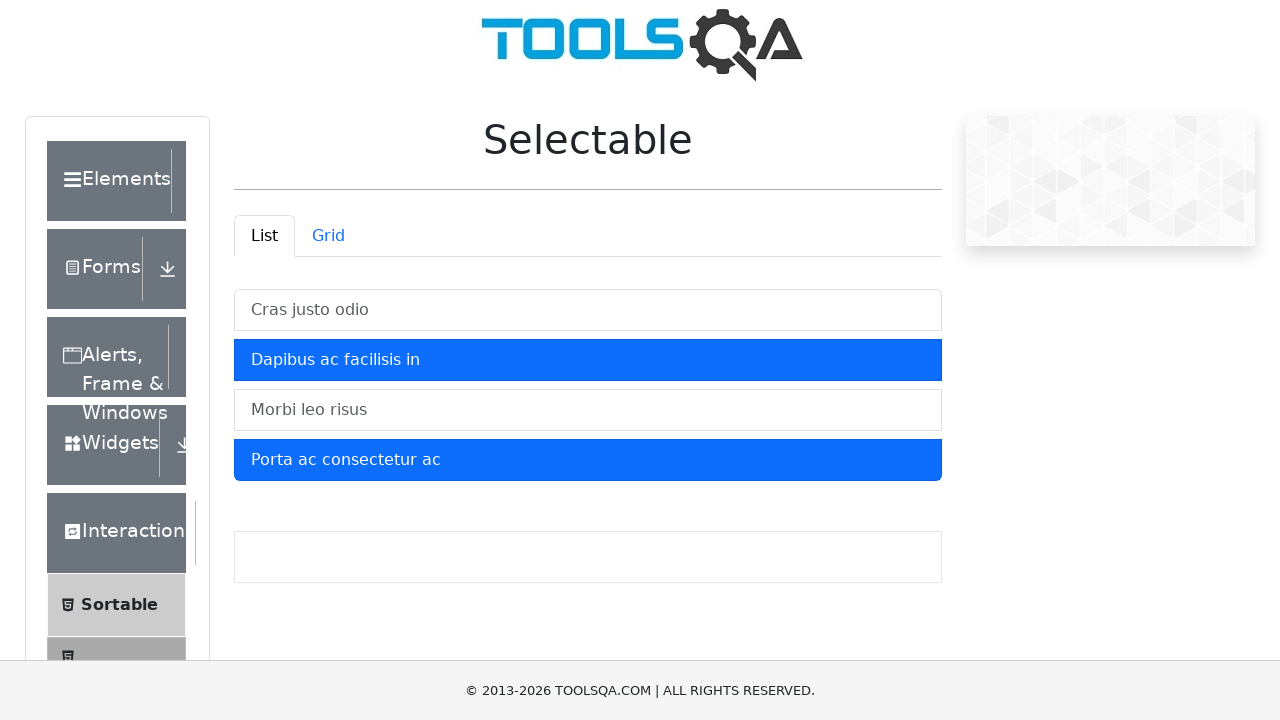

Clicked second list item again to deselect it at (588, 360) on #demo-tabpane-list >> .list-group-item-action >> nth=1
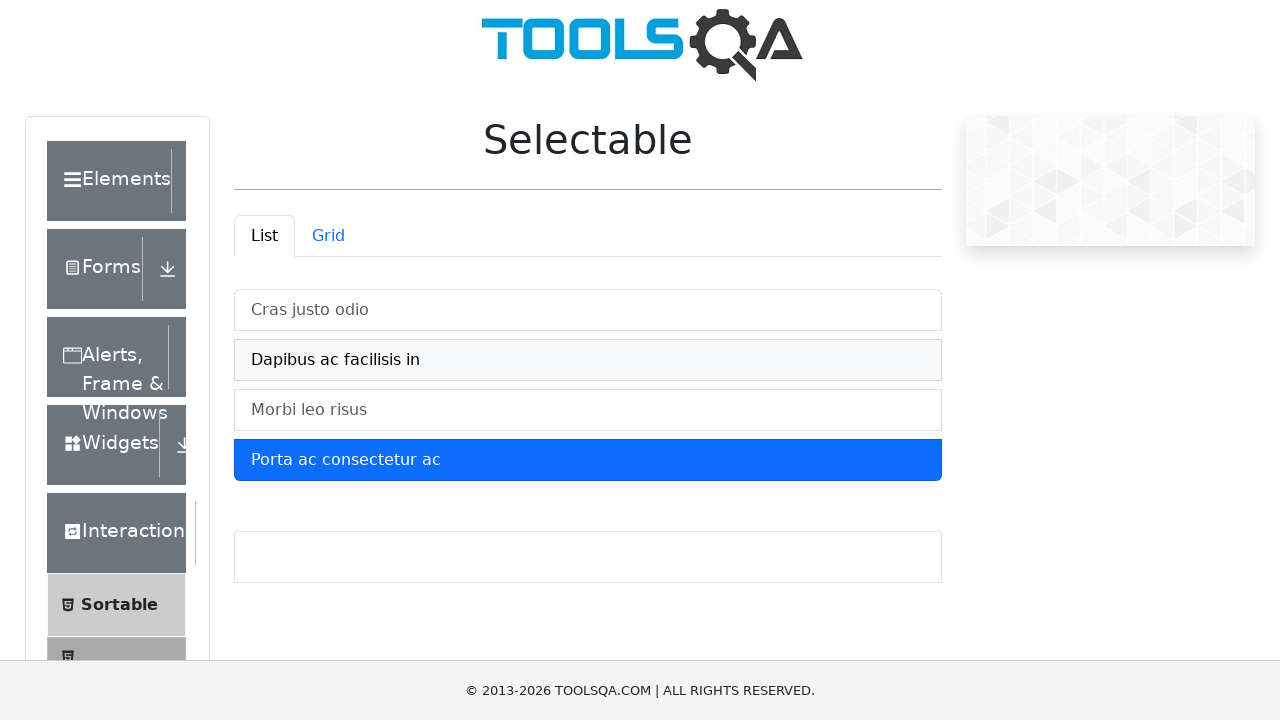

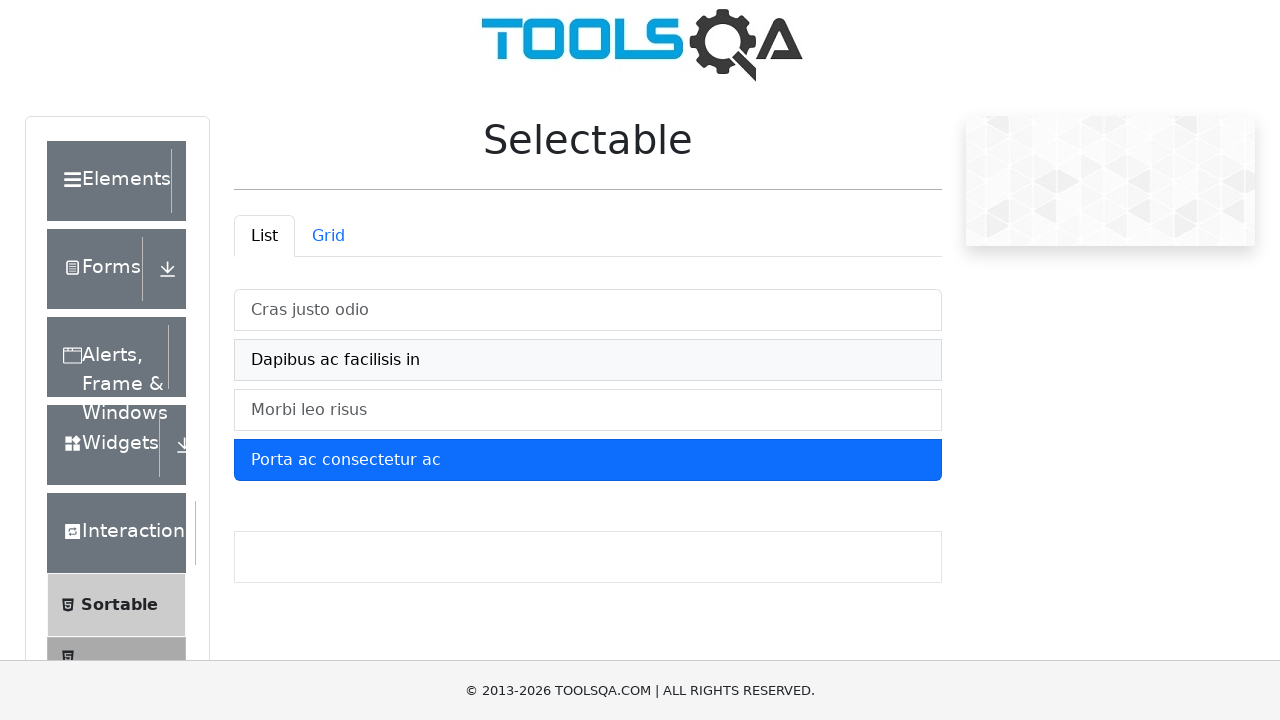